Tests that edits are saved when the input field loses focus (blur)

Starting URL: https://demo.playwright.dev/todomvc

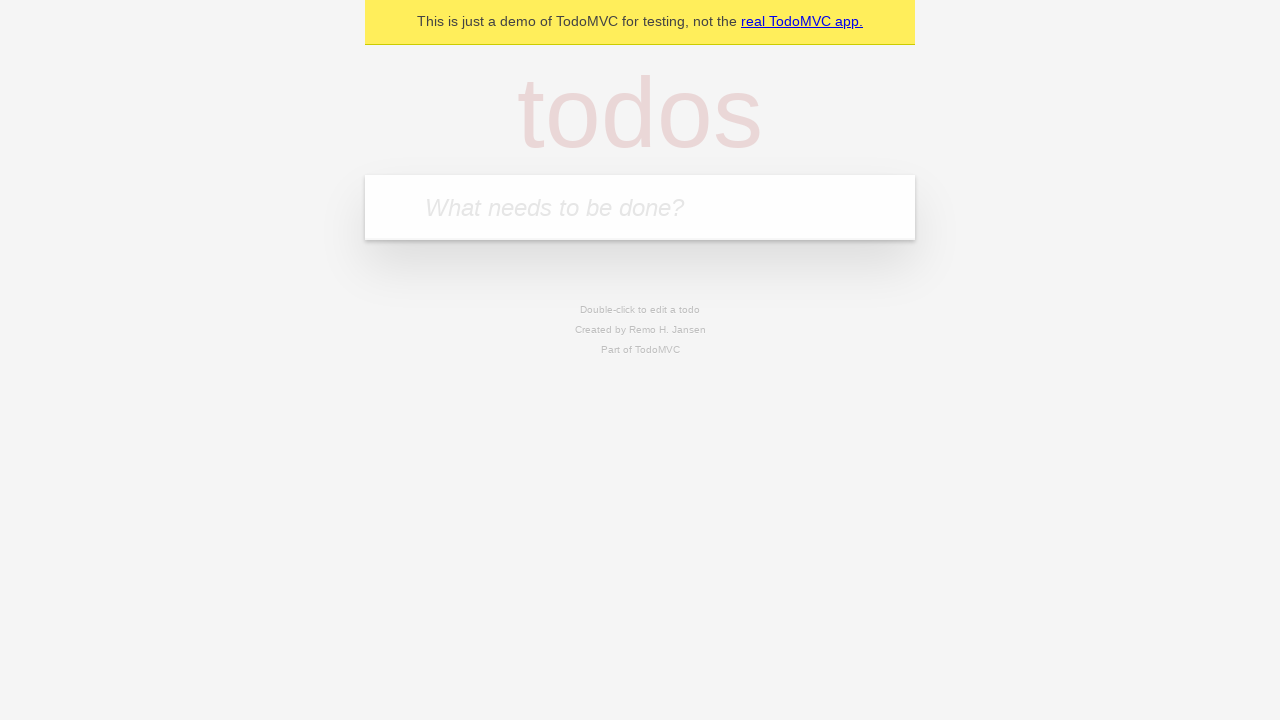

Filled first todo input with 'buy some cheese' on .new-todo
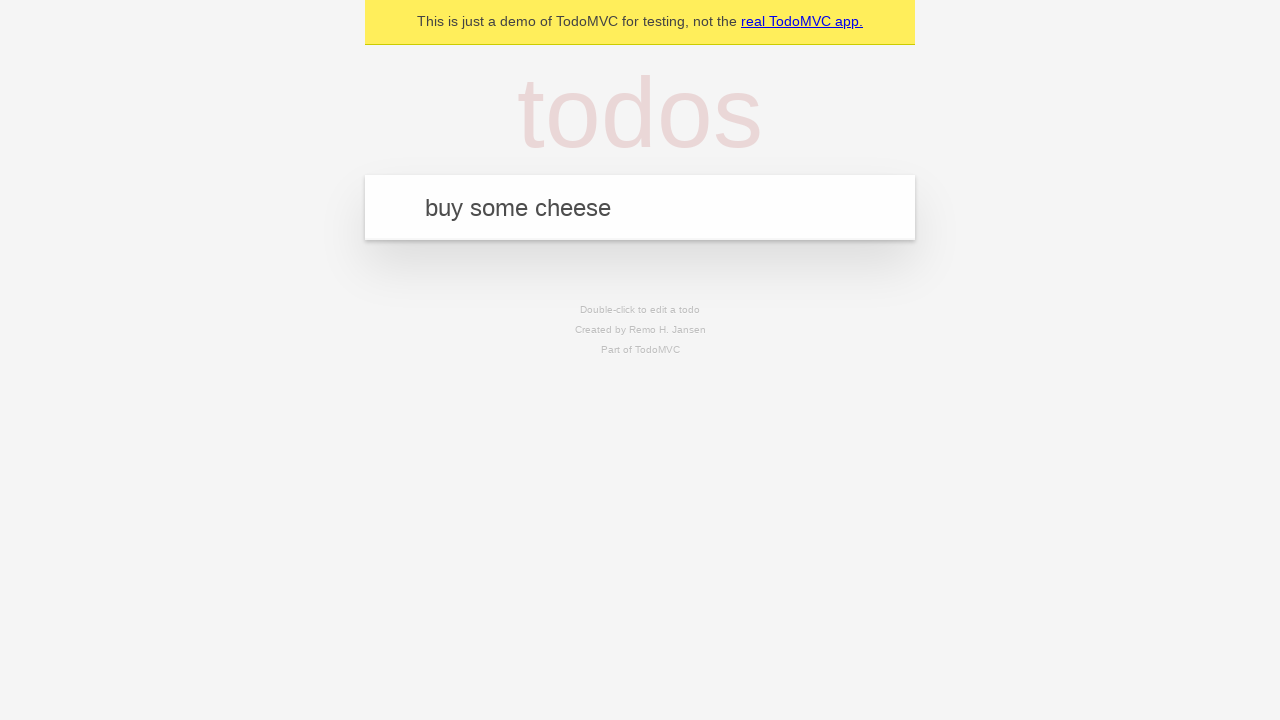

Pressed Enter to create first todo on .new-todo
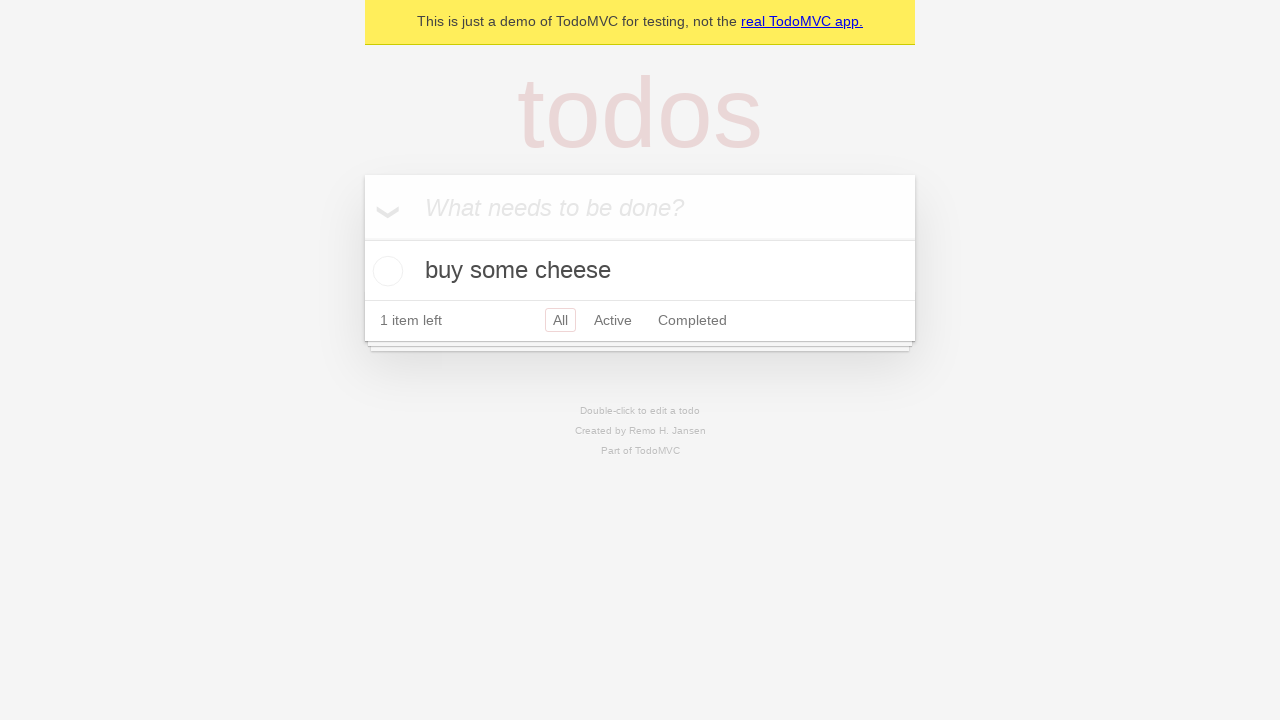

Filled second todo input with 'feed the cat' on .new-todo
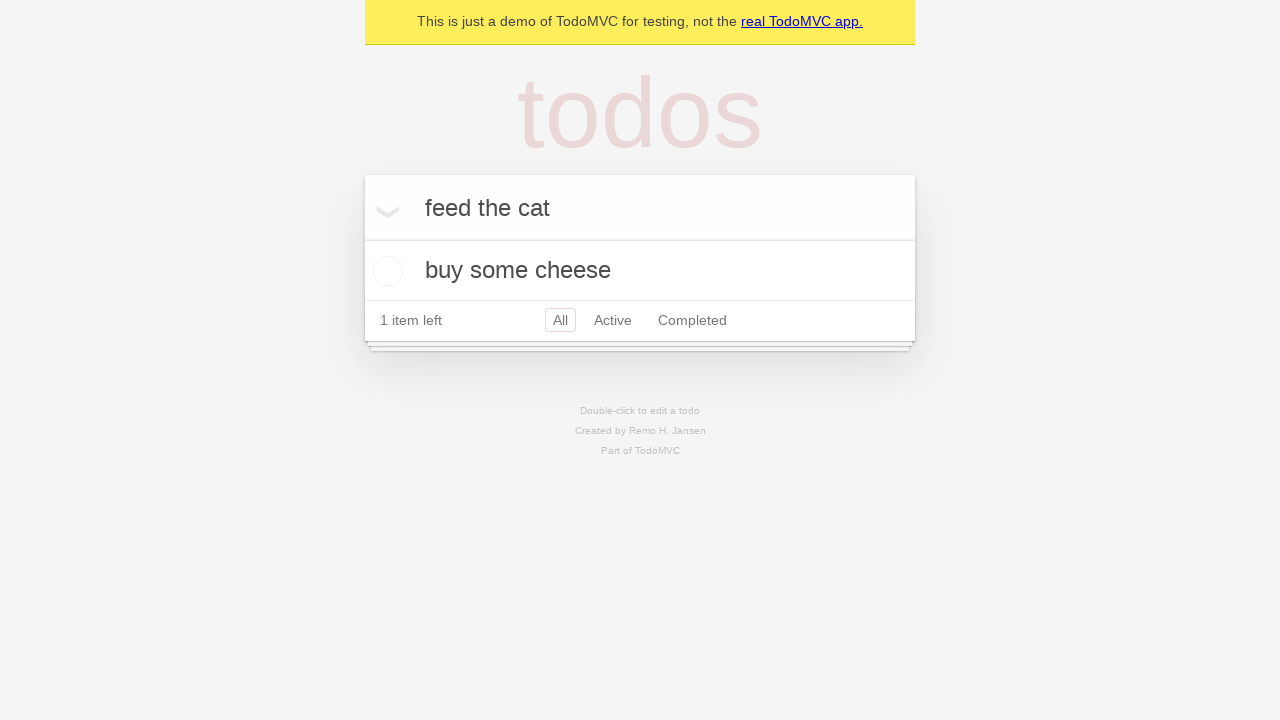

Pressed Enter to create second todo on .new-todo
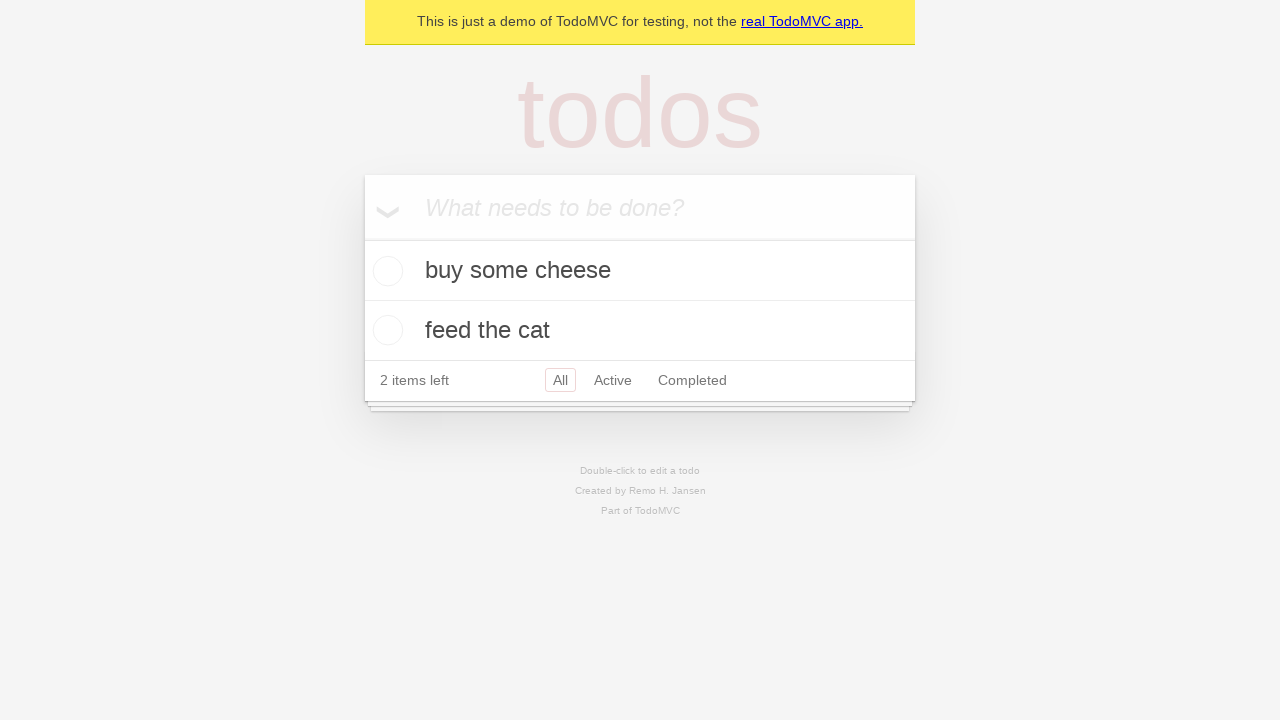

Filled third todo input with 'book a doctors appointment' on .new-todo
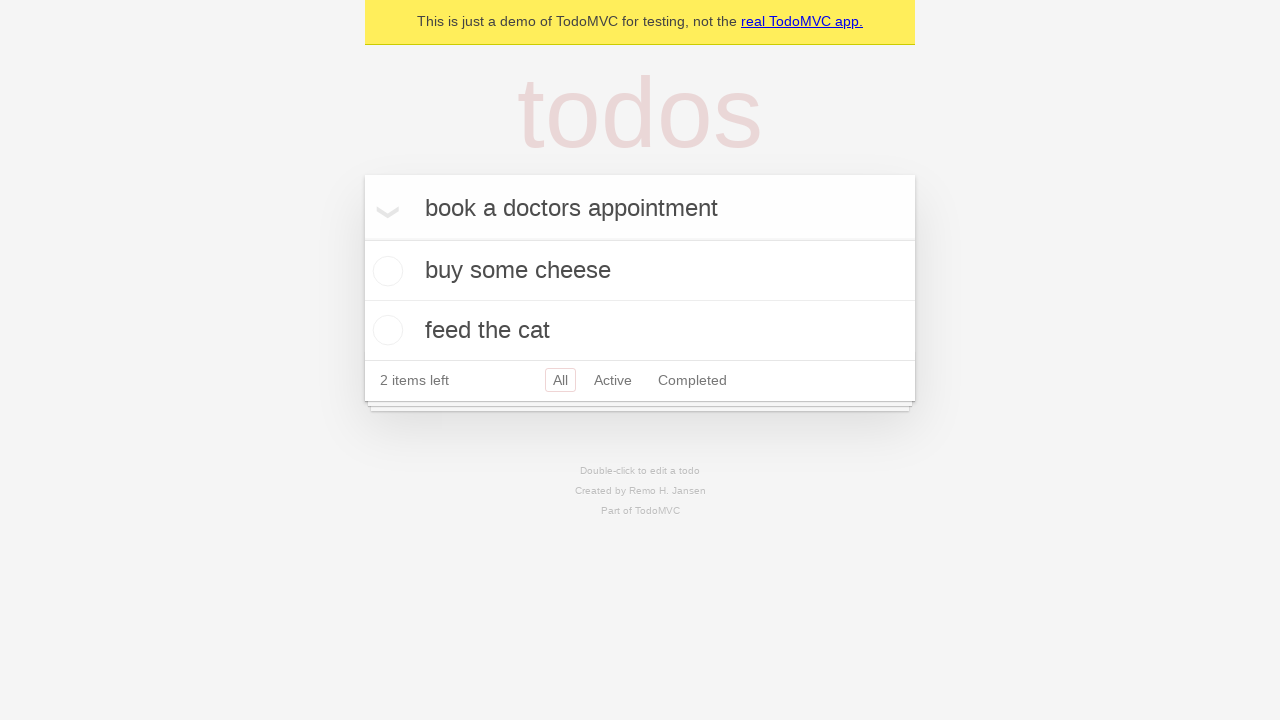

Pressed Enter to create third todo on .new-todo
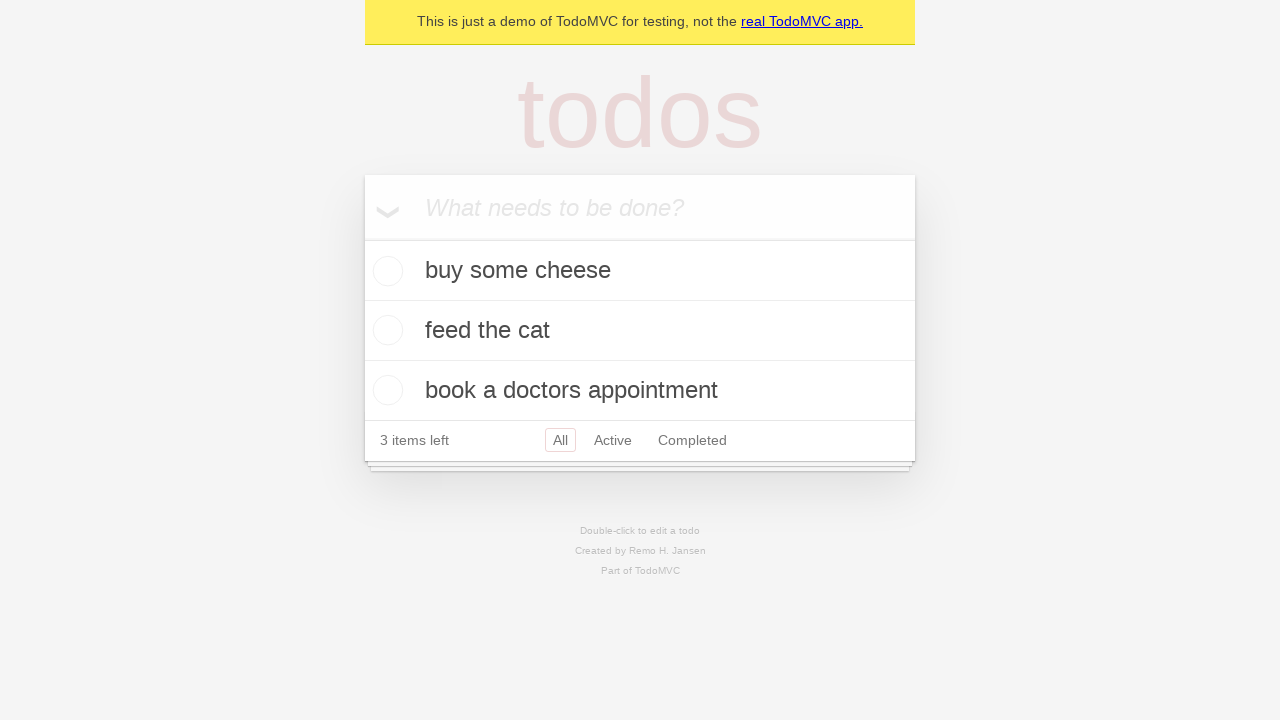

Double-clicked second todo item to enter edit mode at (640, 331) on .todo-list li >> nth=1
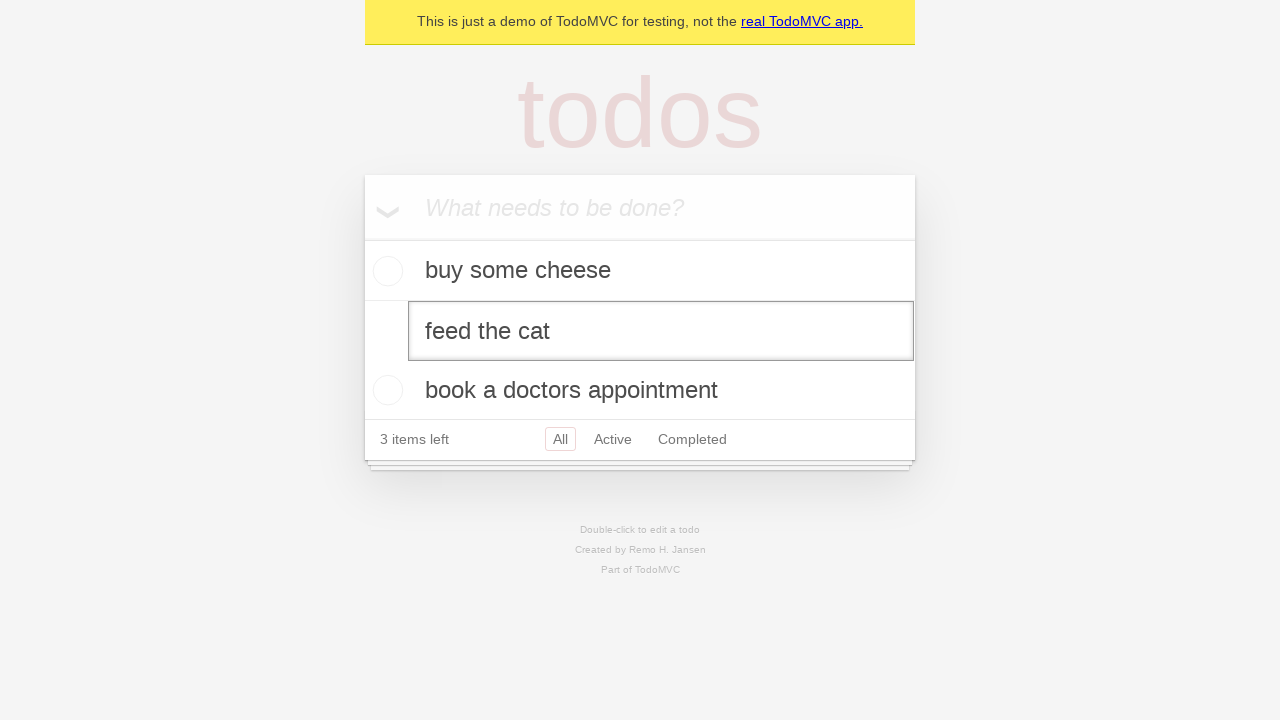

Filled edit field with 'buy some sausages' on .todo-list li >> nth=1 >> .edit
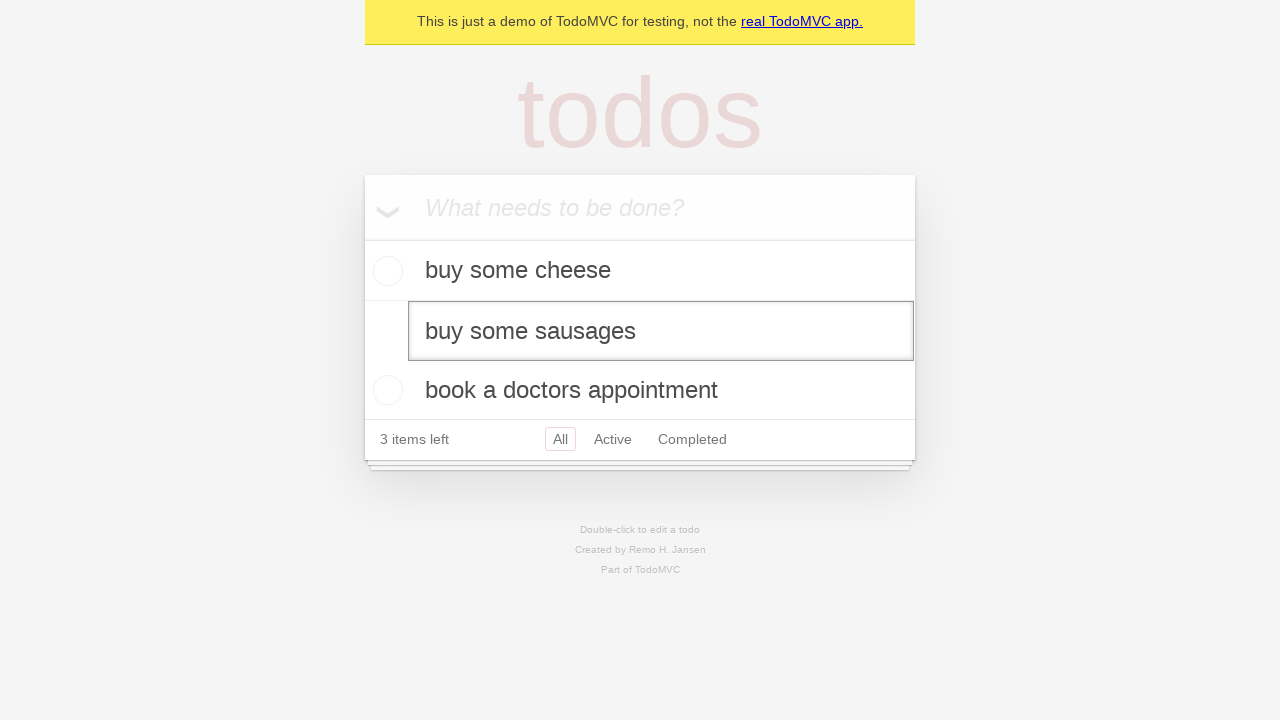

Dispatched blur event to save edits on input field
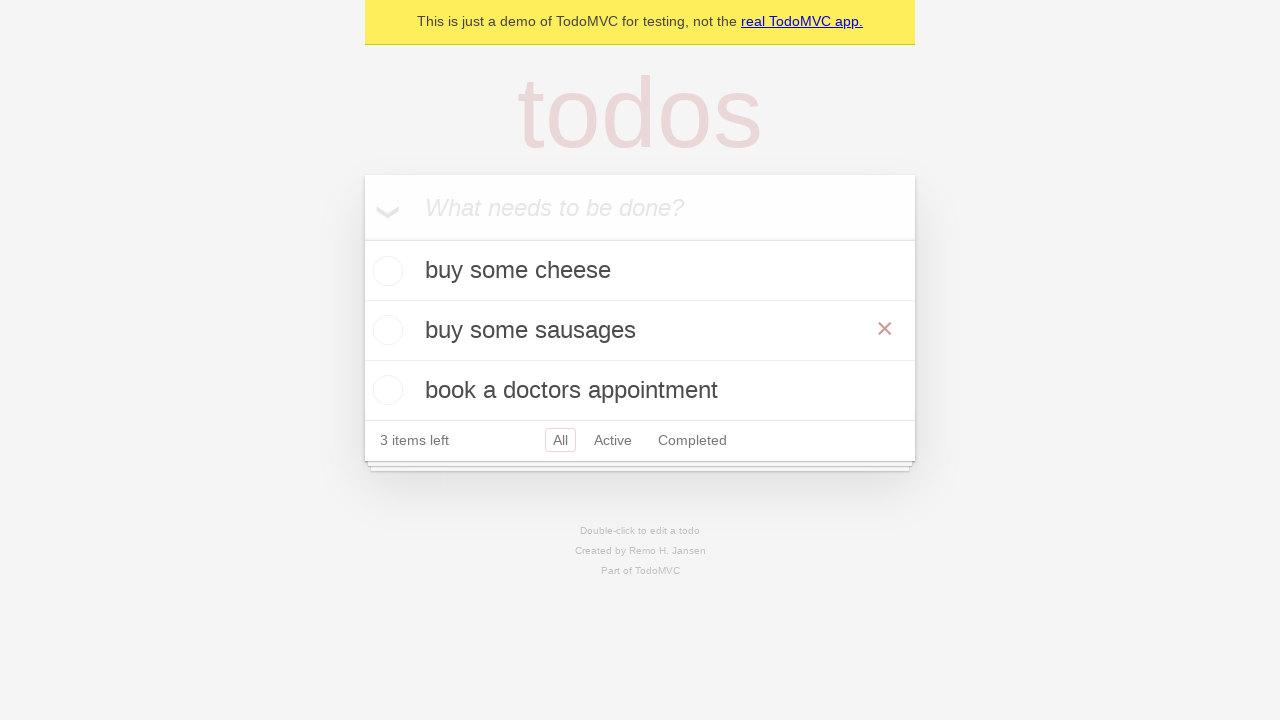

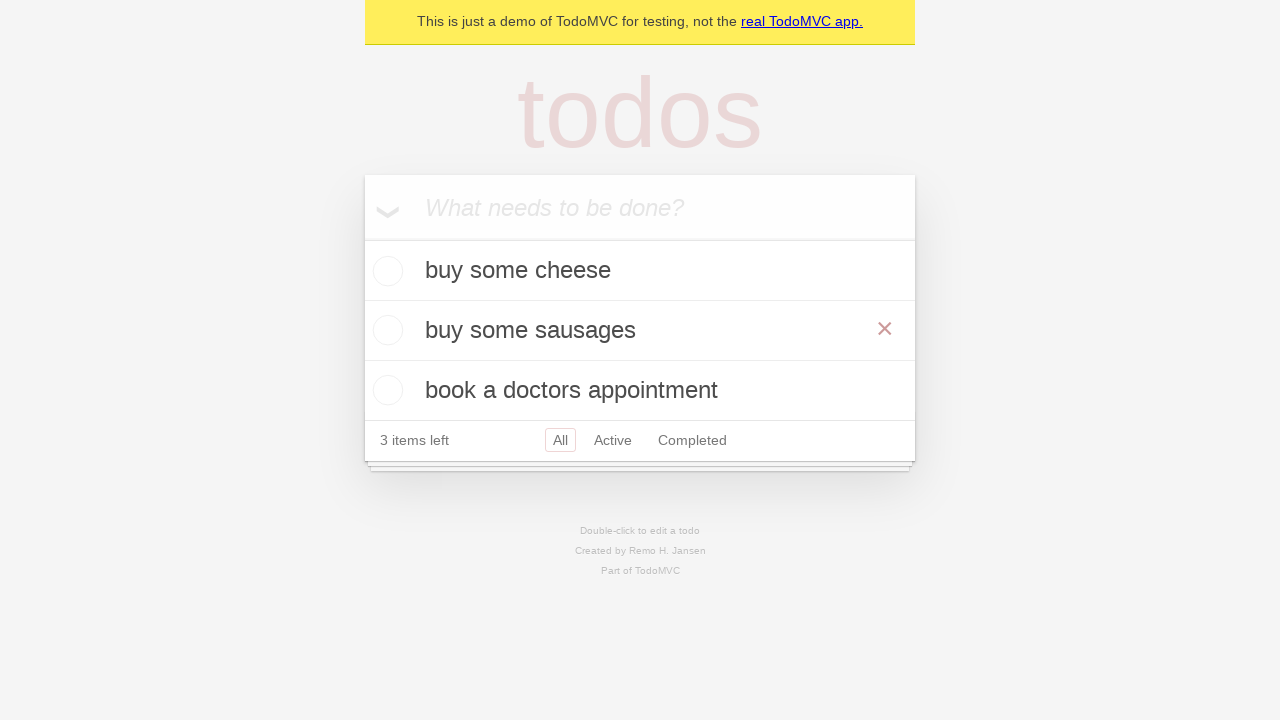